Tests popup window functionality by clicking an "Open Popup" button and verifying that a new window/popup is opened by checking the window handles.

Starting URL: https://www.aspsnippets.com/demos/1102/

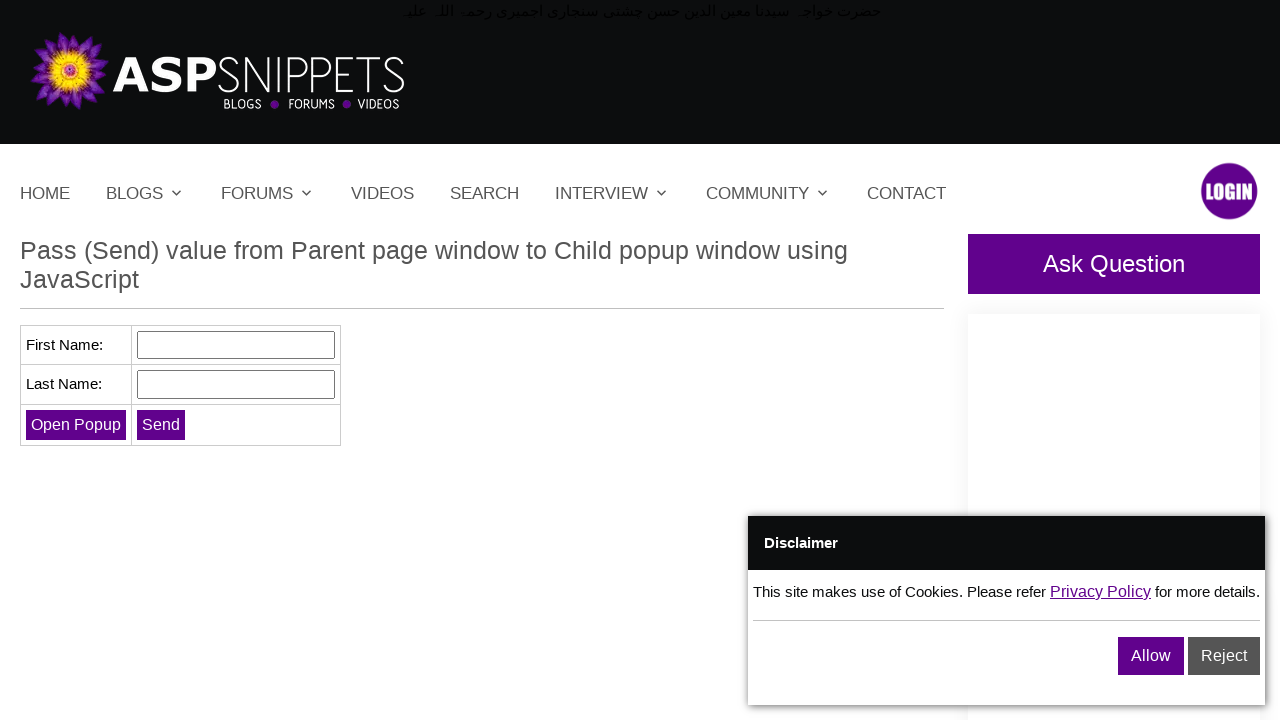

Clicked 'Open Popup' button at (76, 424) on input[value='Open Popup']
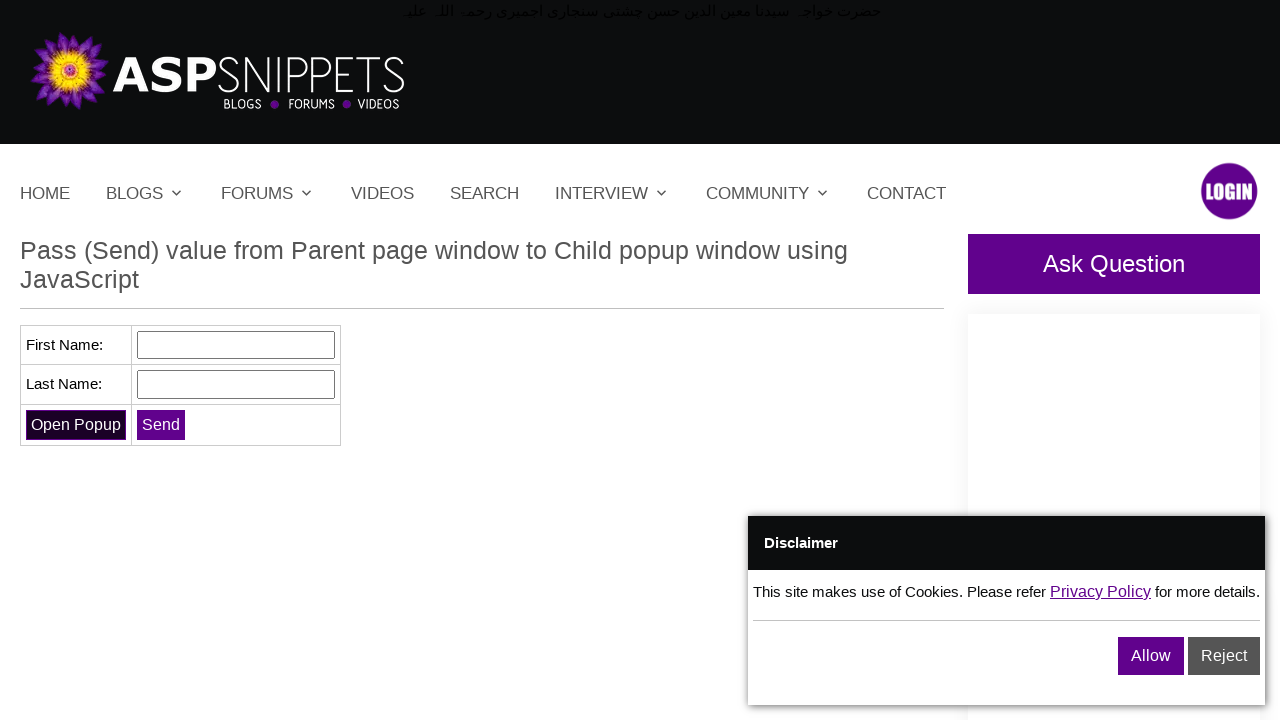

Waited 1 second for popup to open
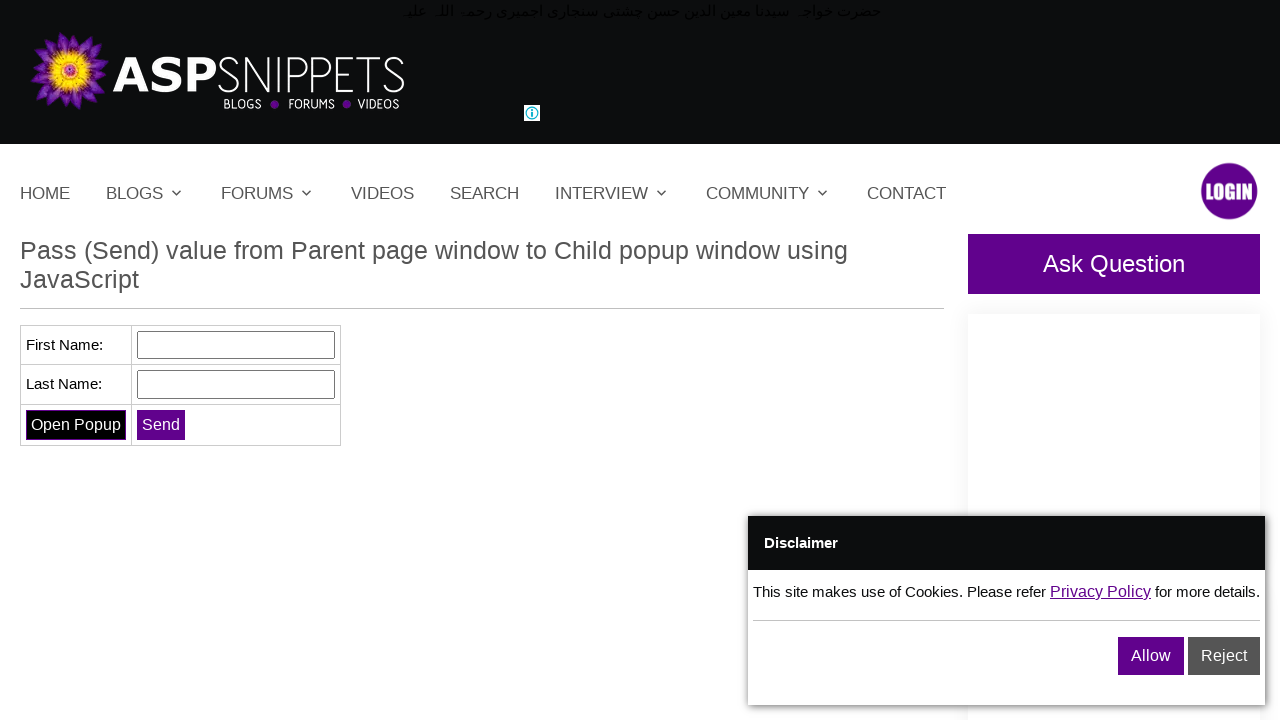

Retrieved all open pages/windows from context
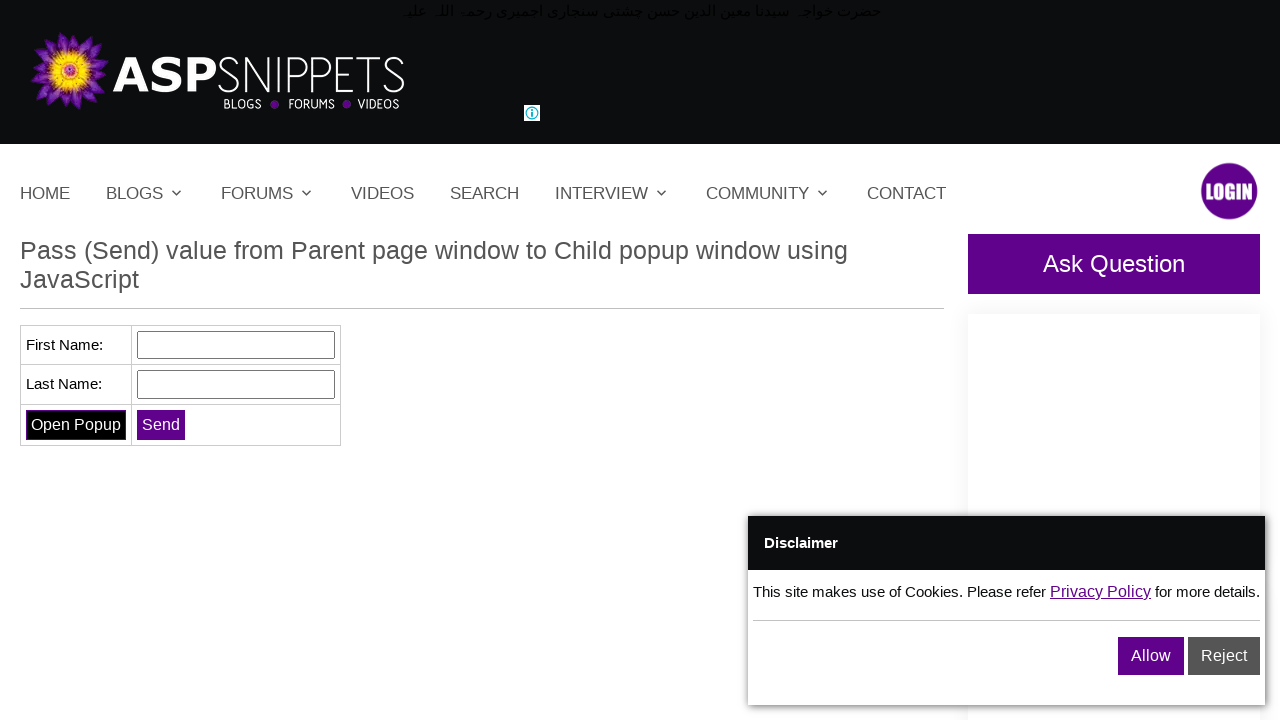

Verified popup opened - total windows: 2
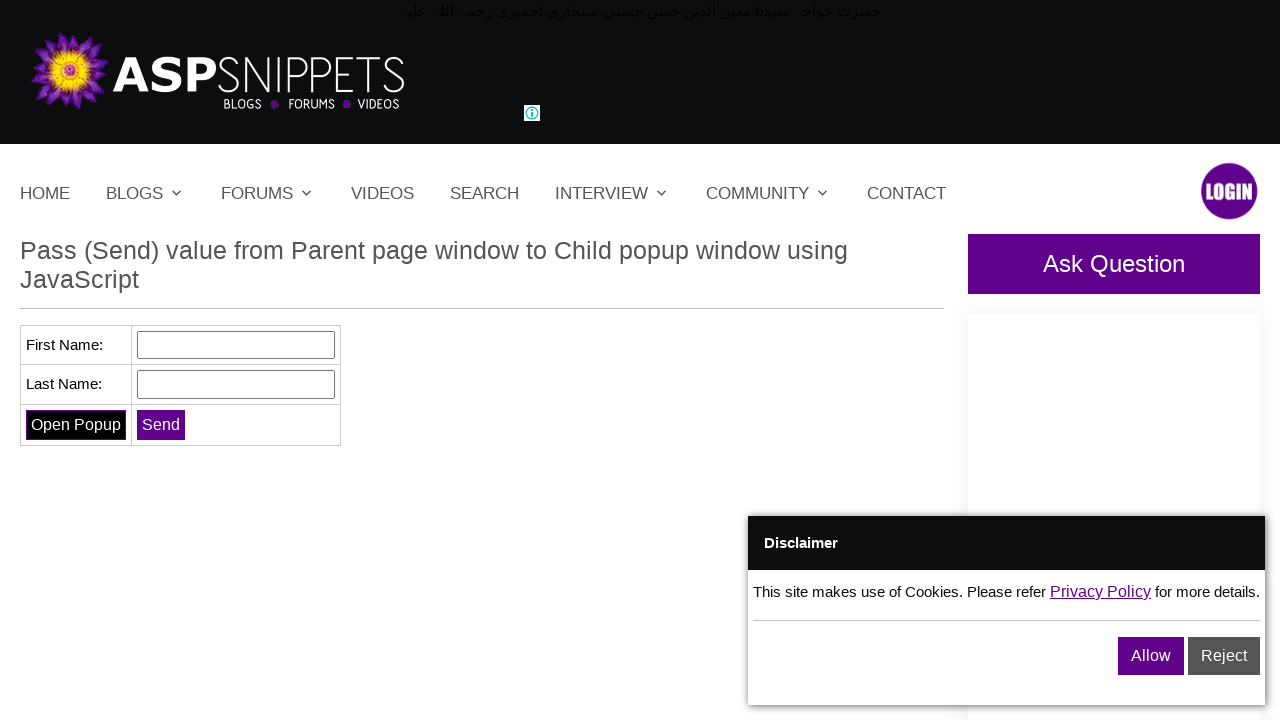

Retrieved popup window from pages list
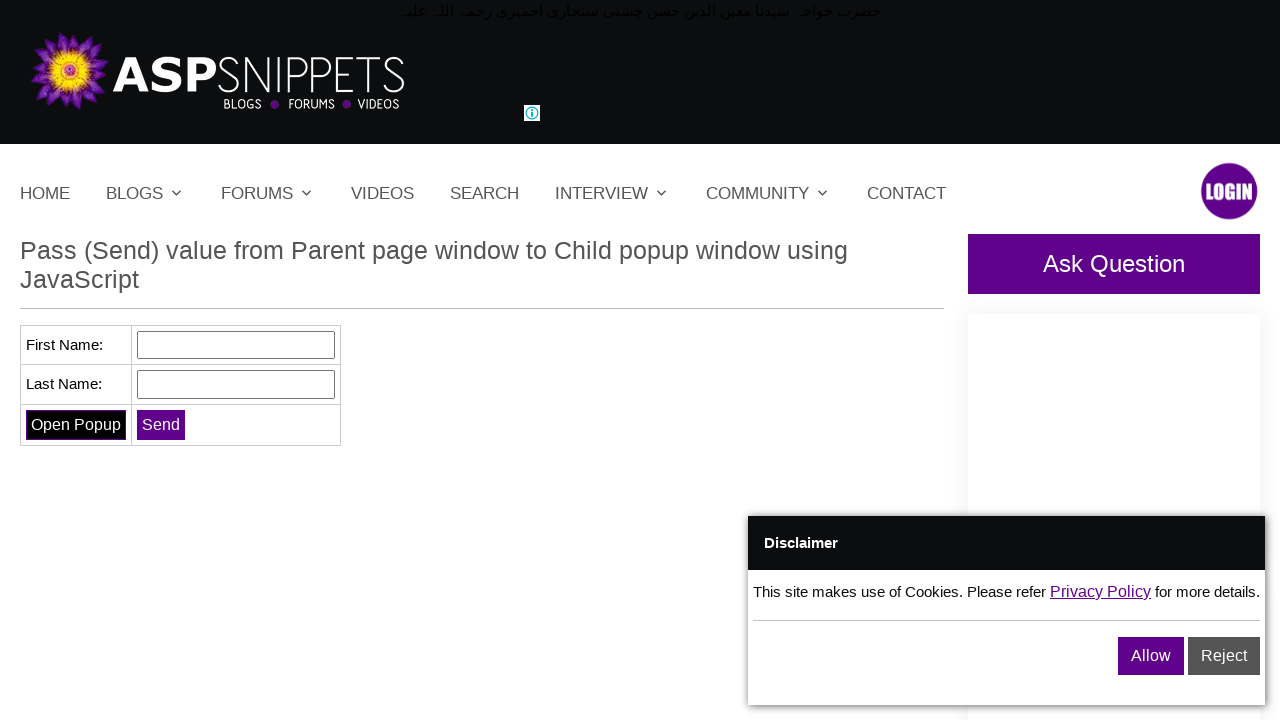

Waited for popup page to load
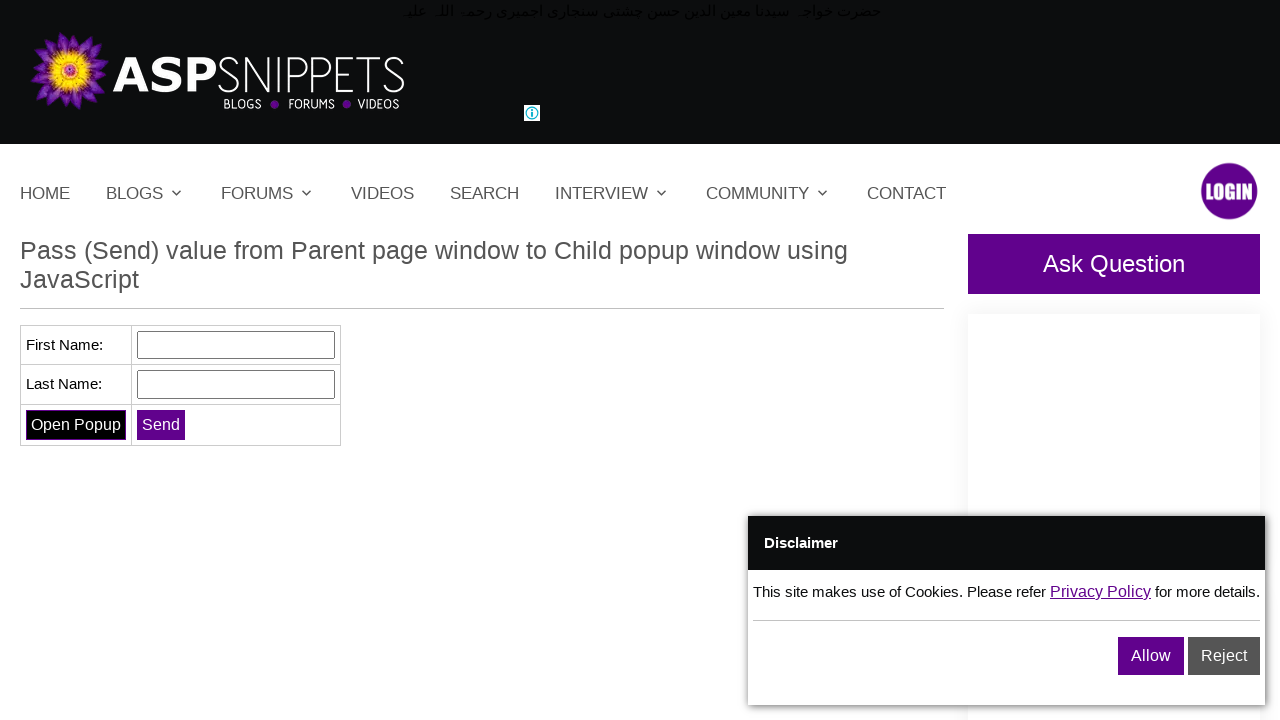

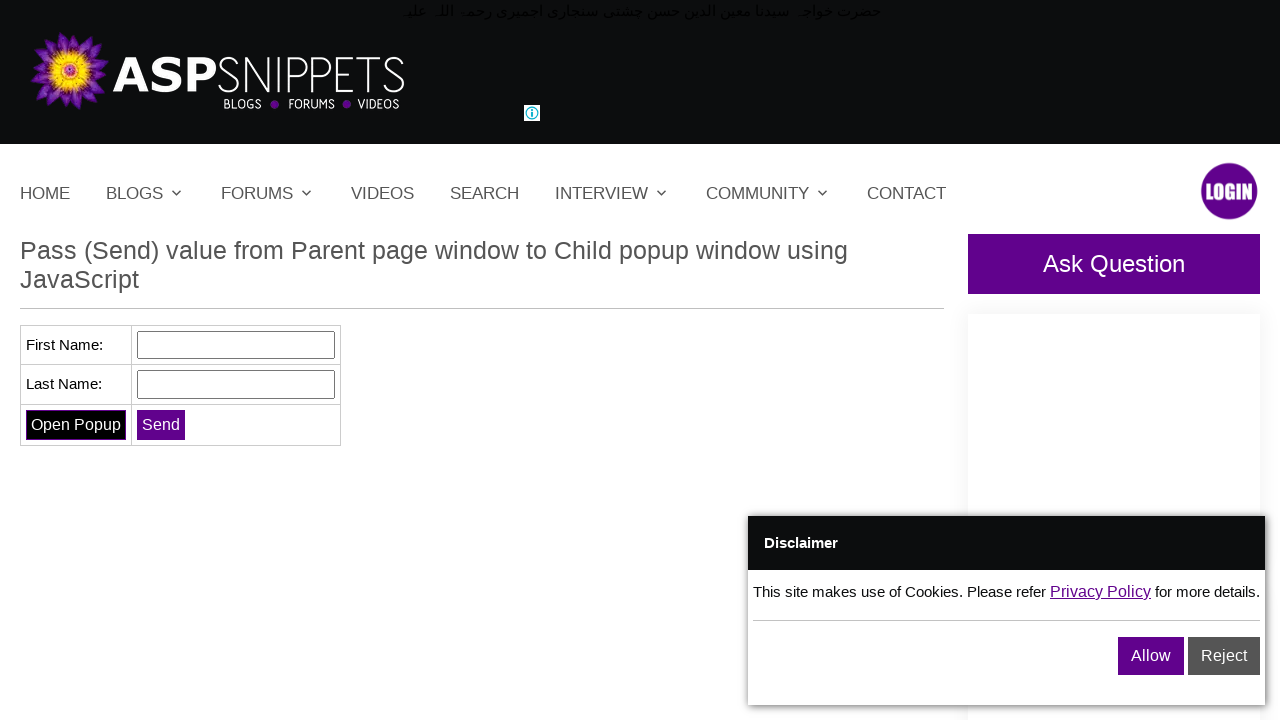